Tests dropdown menu functionality by selecting an option from a dropdown using its value attribute and verifying the selection

Starting URL: https://qa-practice.netlify.app/dropdowns

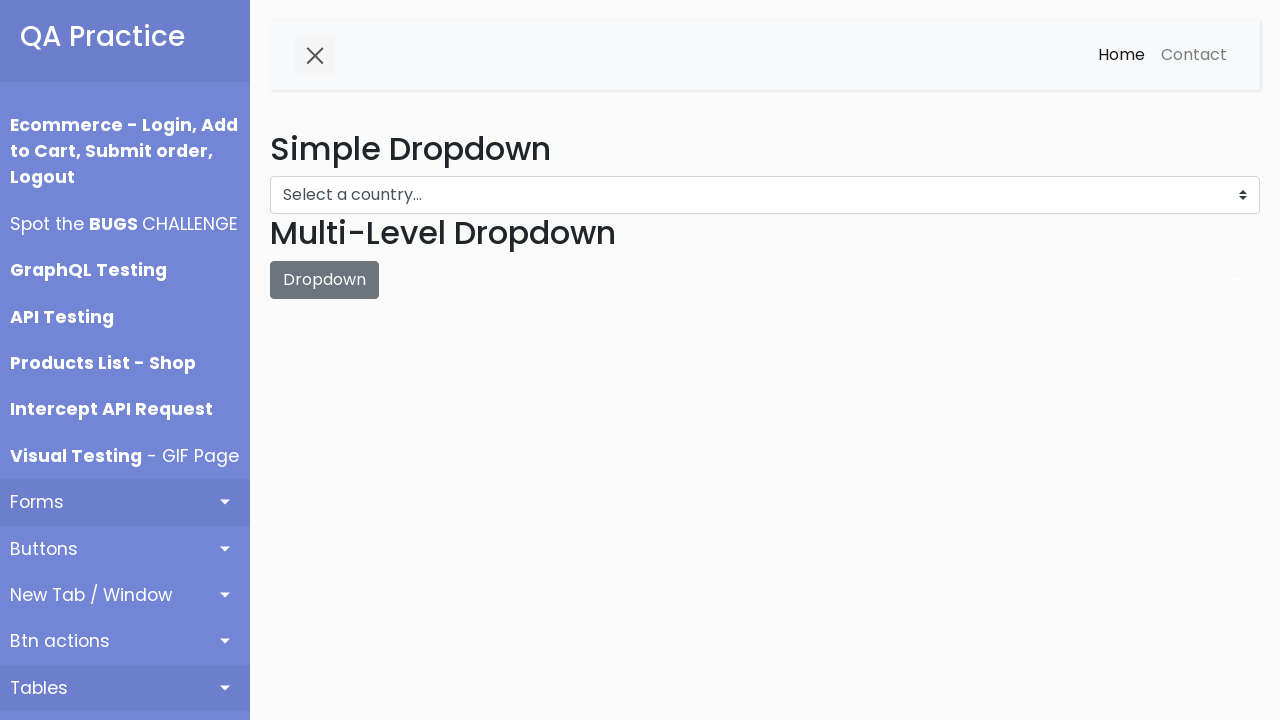

Selected 'Azerbaijan' option from dropdown menu using value attribute on #dropdown-menu
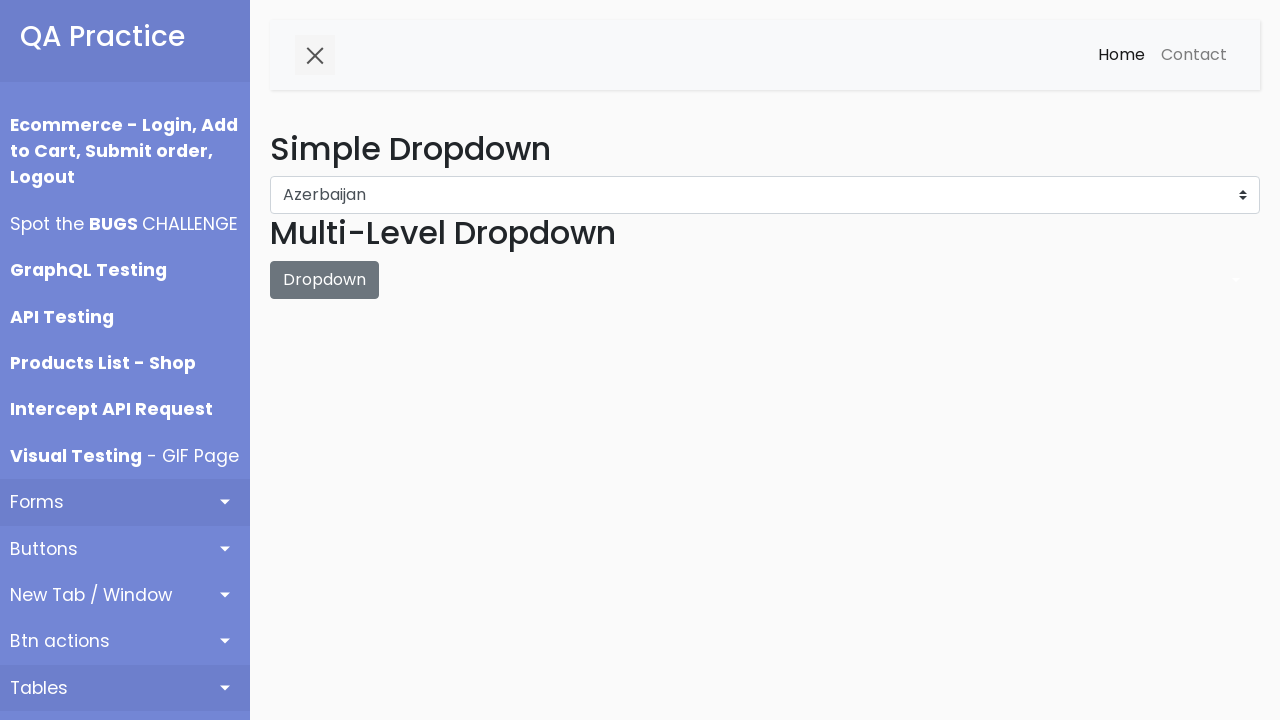

Waited 1 second to observe the dropdown selection
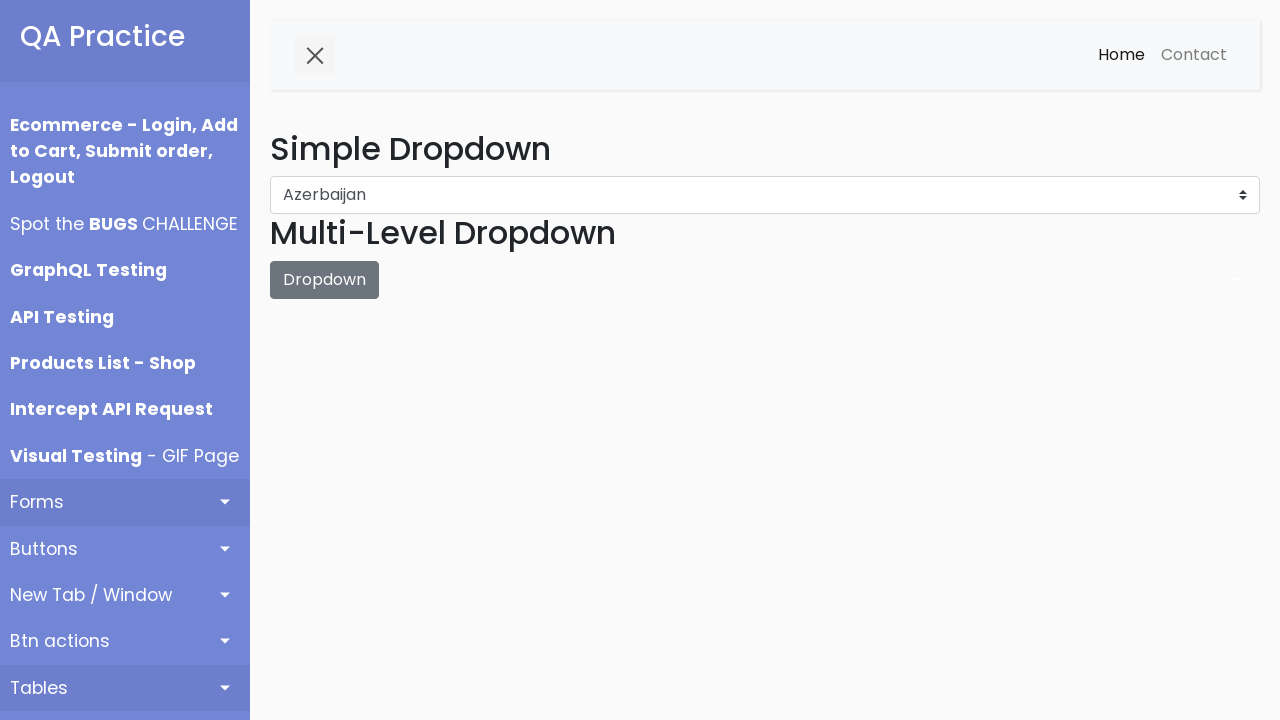

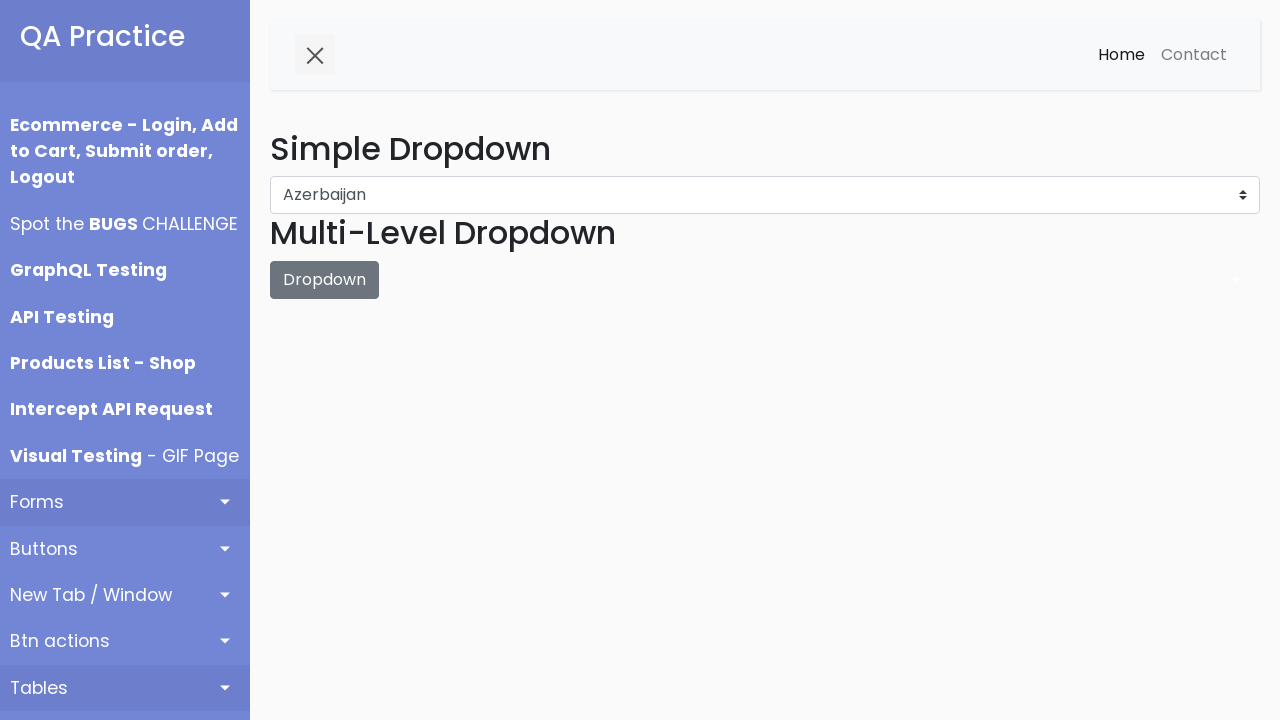